Tests mouse hover functionality by hovering over an avatar image and verifying that additional user information (caption) becomes visible.

Starting URL: http://the-internet.herokuapp.com/hovers

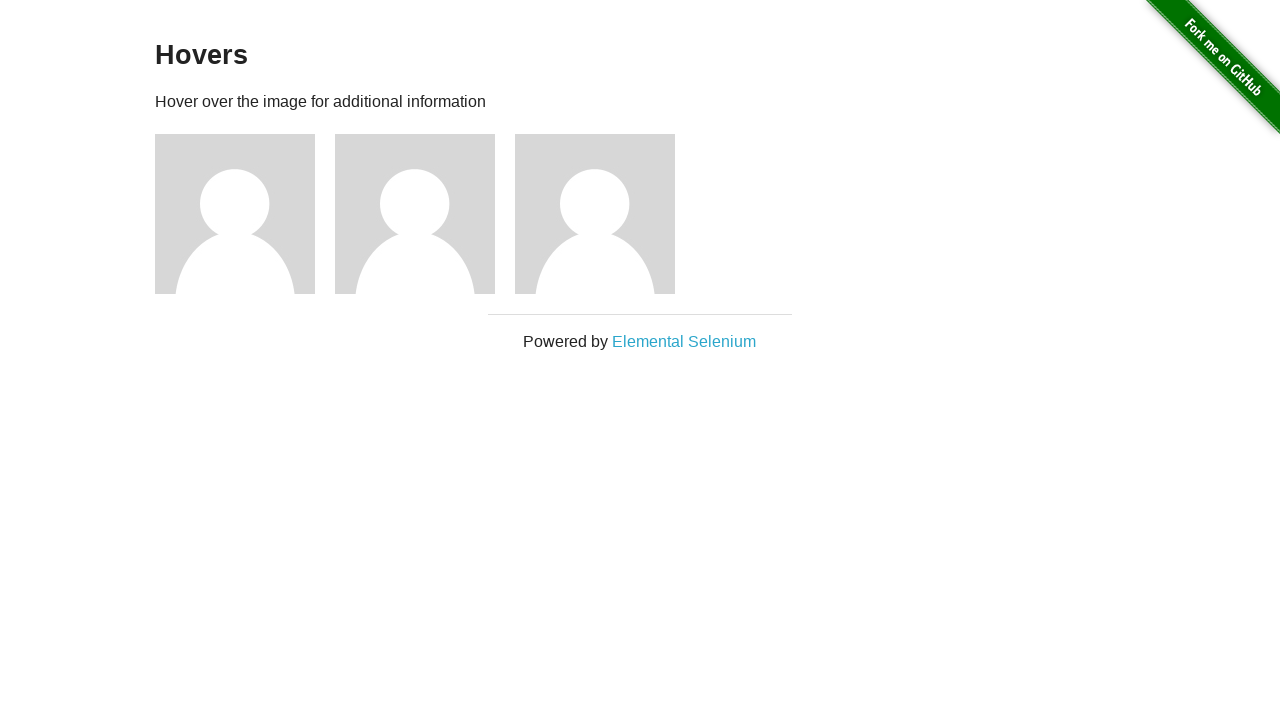

Located the first avatar figure element
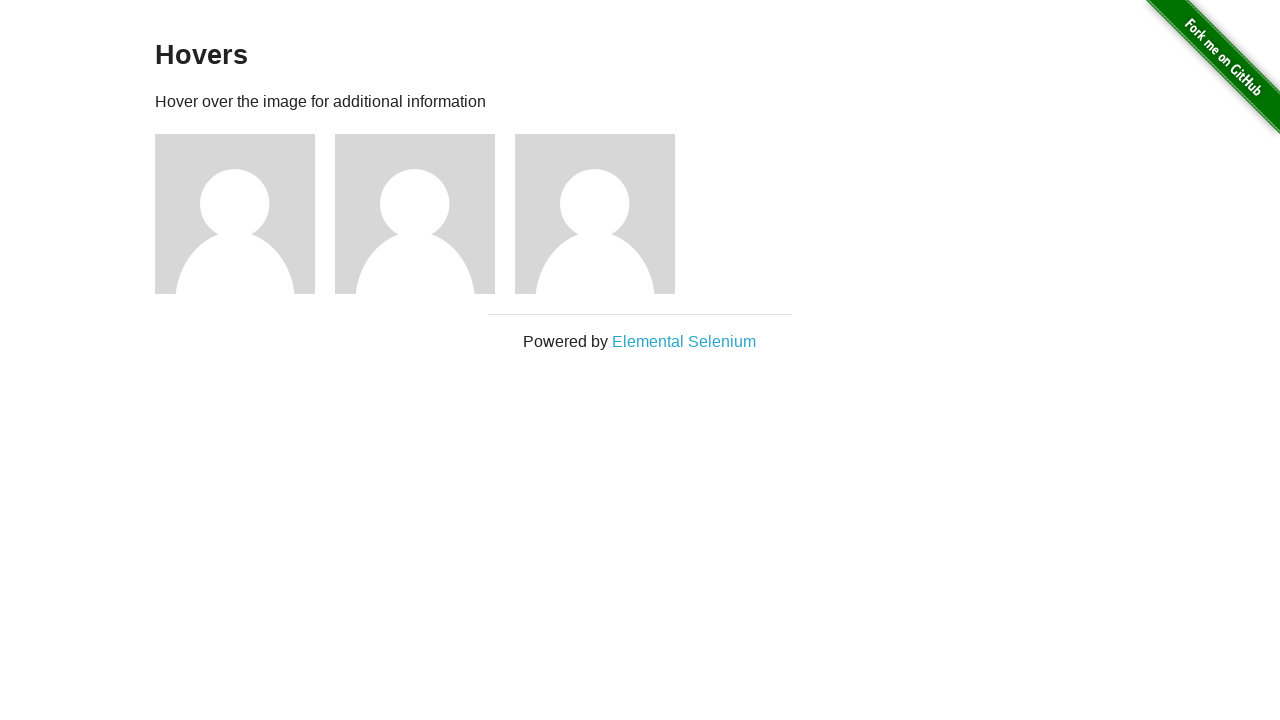

Hovered over the avatar image at (245, 214) on .figure >> nth=0
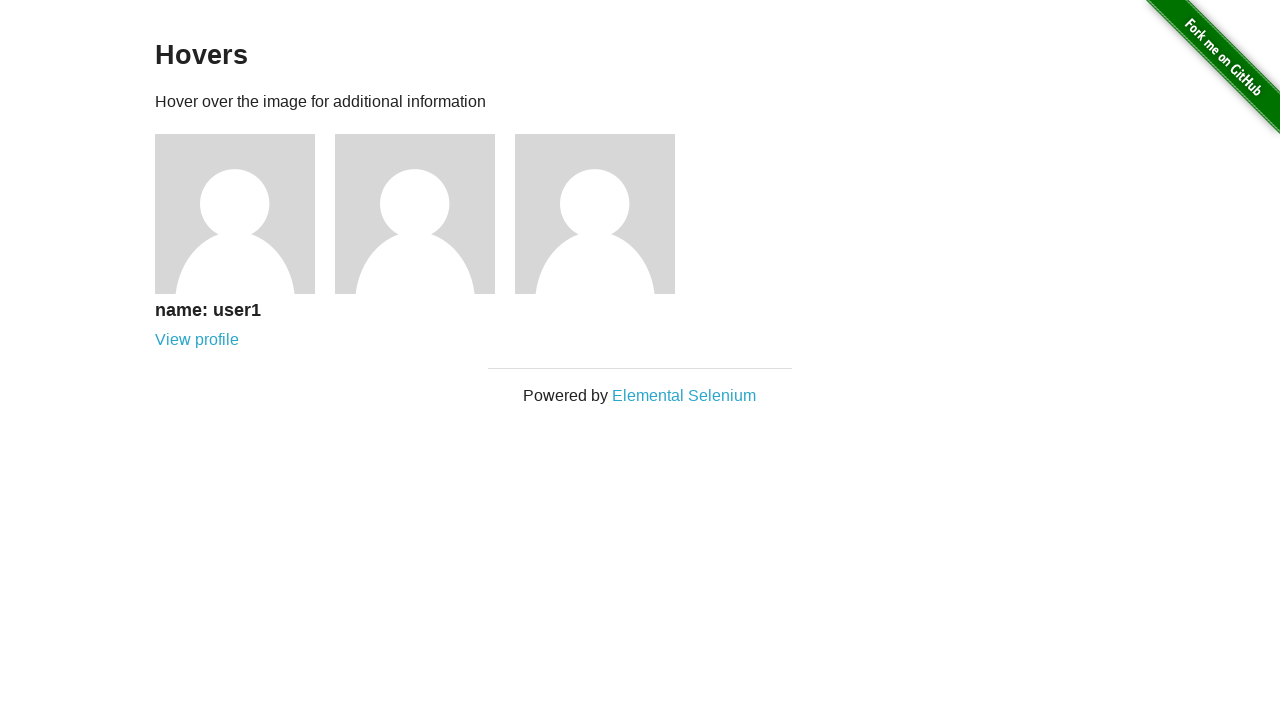

User information caption became visible after hover
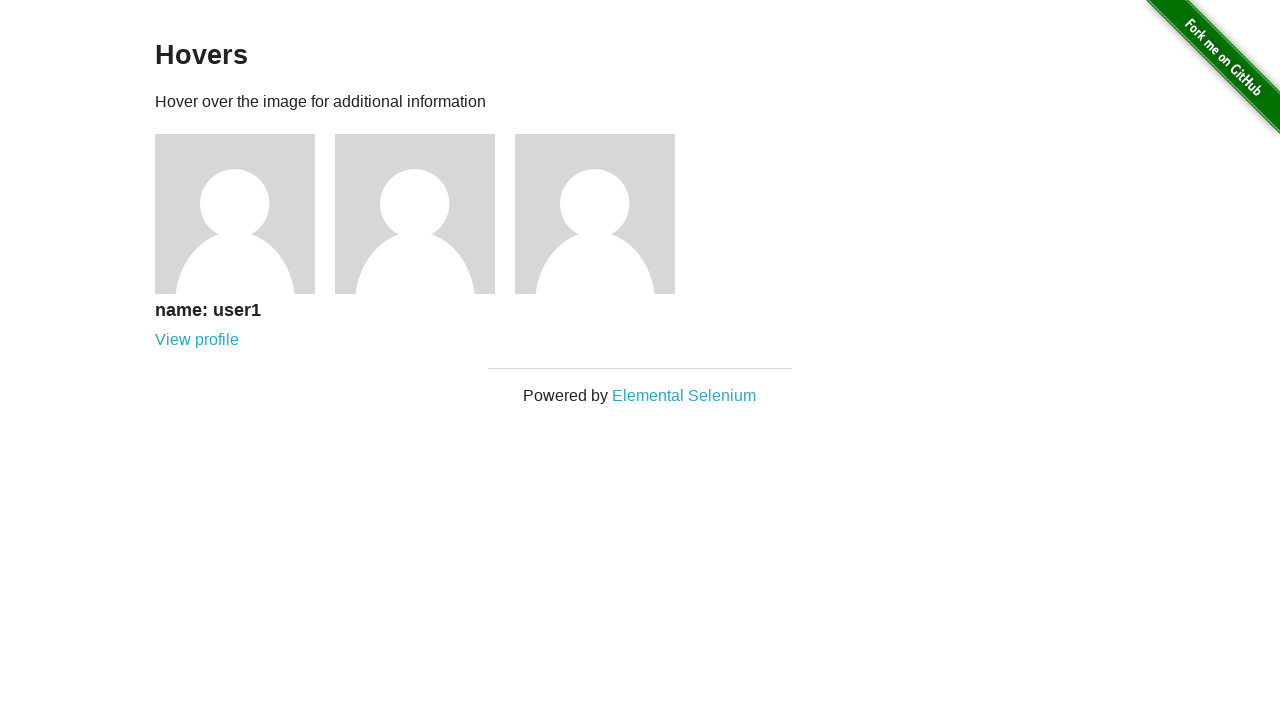

Verified that the caption is visible
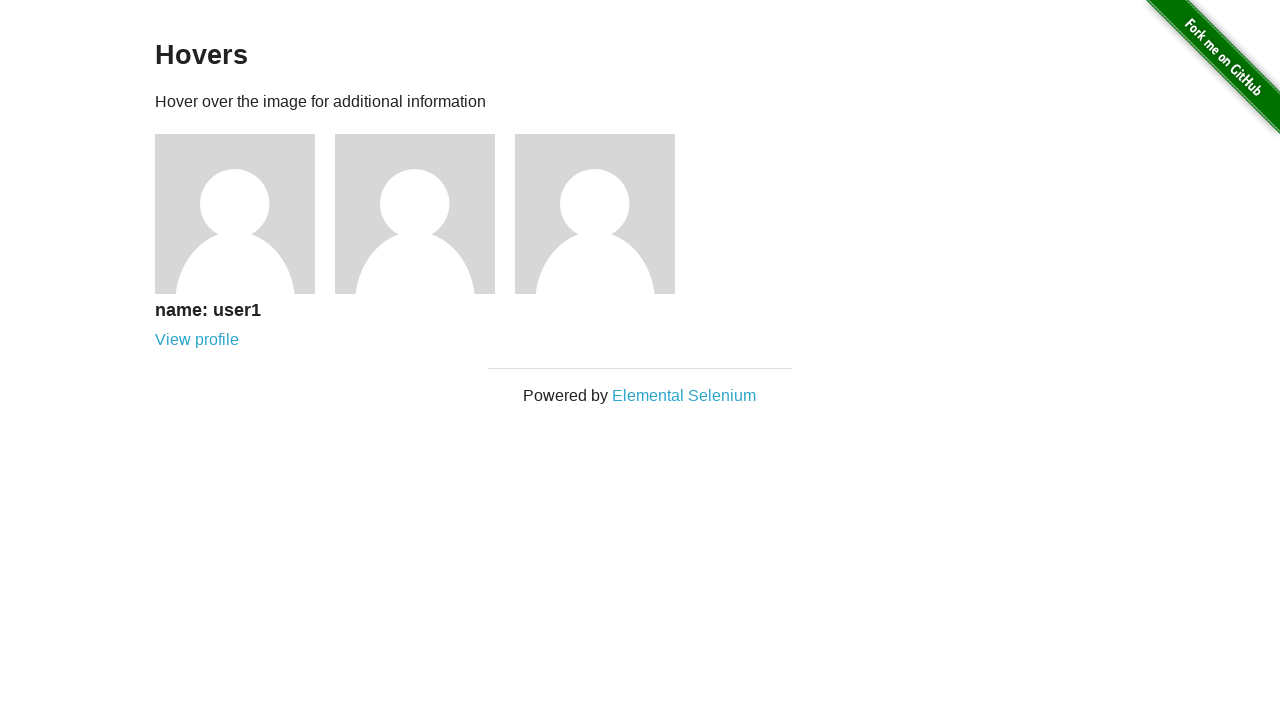

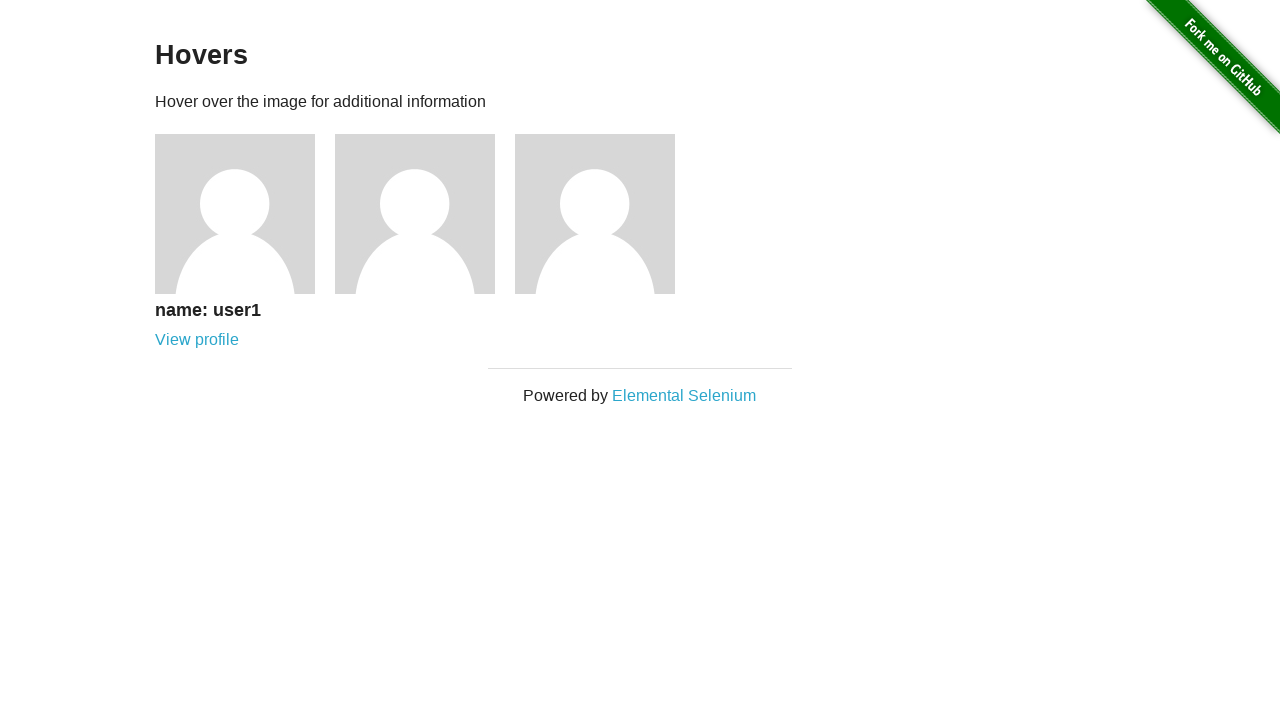